Handles a random popup if displayed by closing it, then navigates to course list

Starting URL: https://vnk.edu.vn/

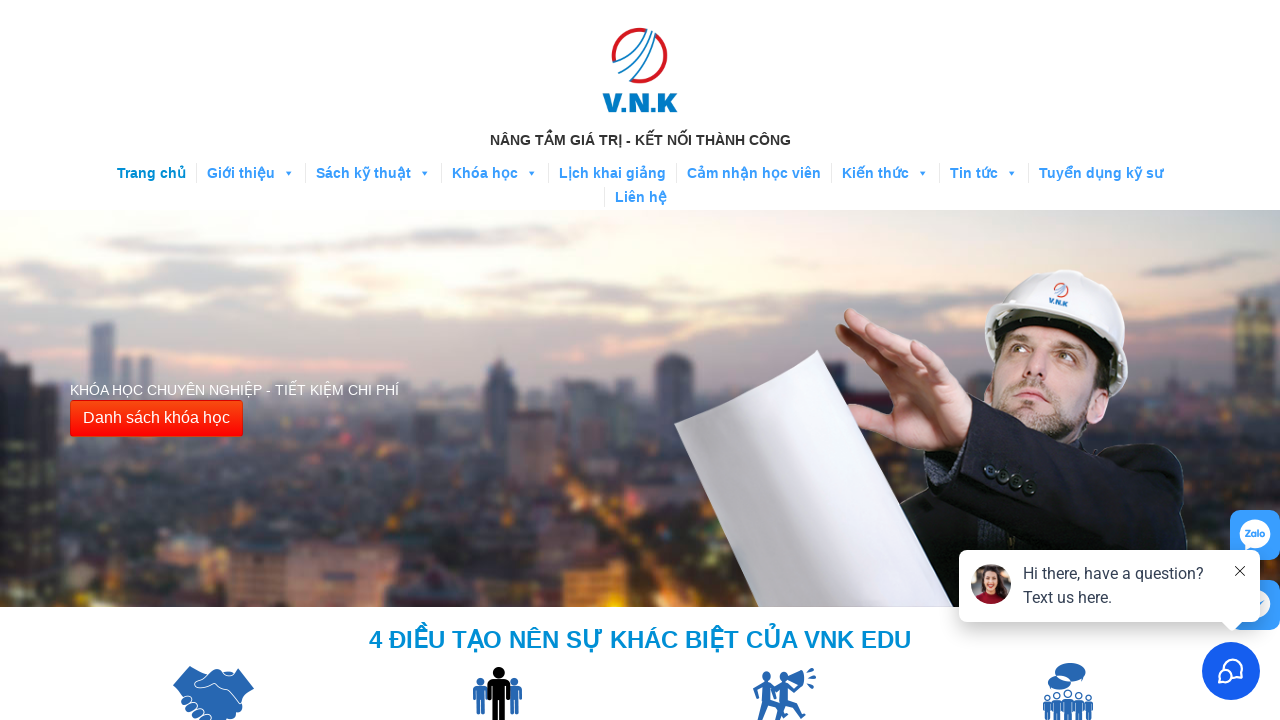

No popup detected on page
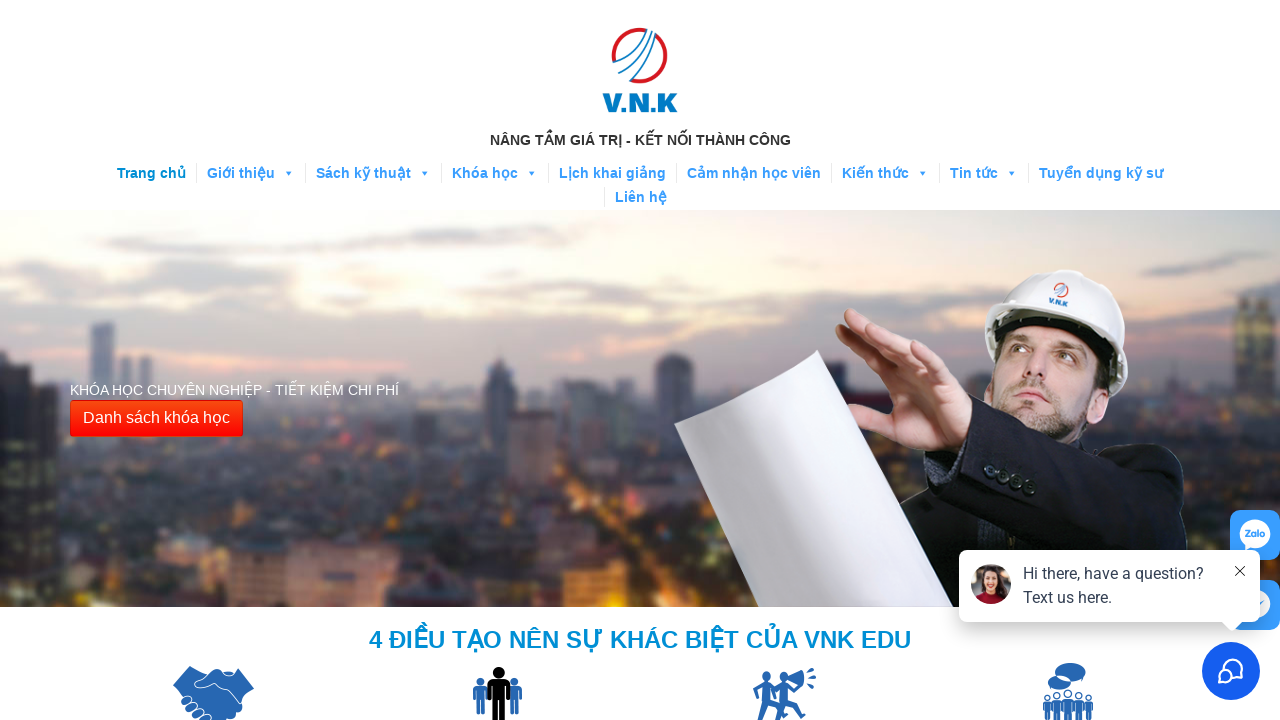

Clicked 'Danh sách khóa học' (Course List) button at (156, 419) on xpath=//button[text()='Danh sách khóa học']
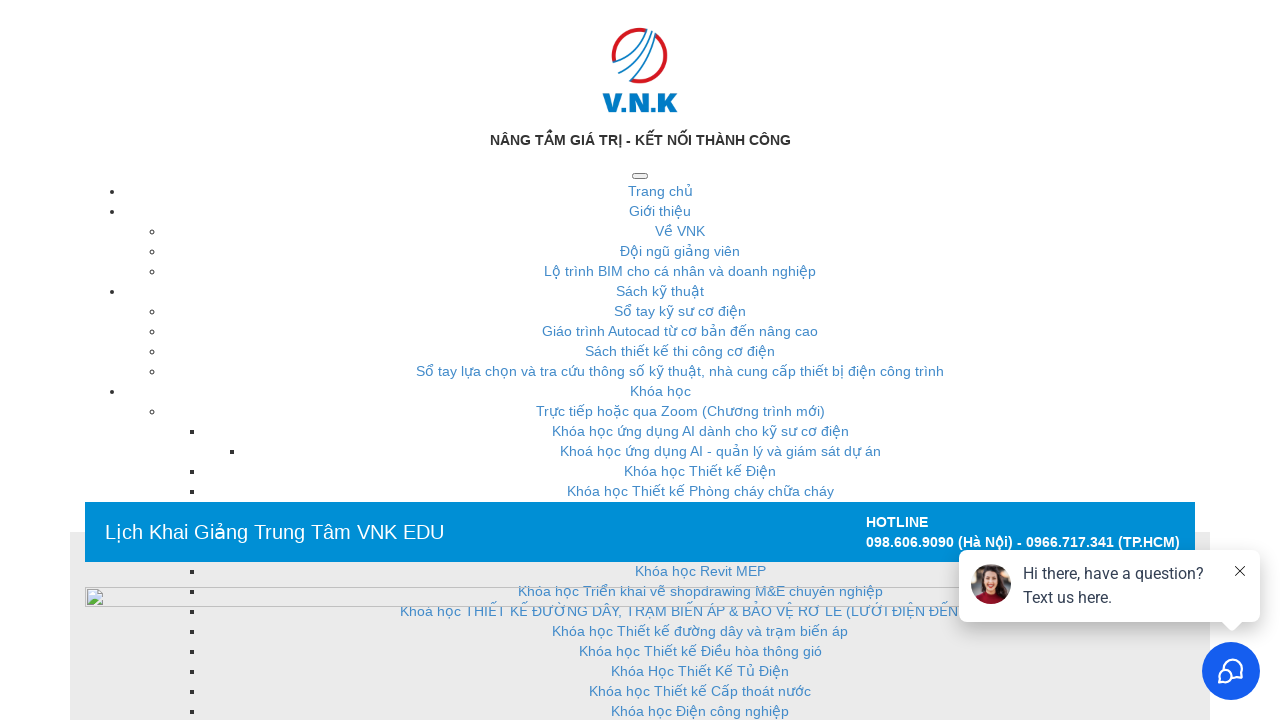

Waited 5 seconds for course list page to load
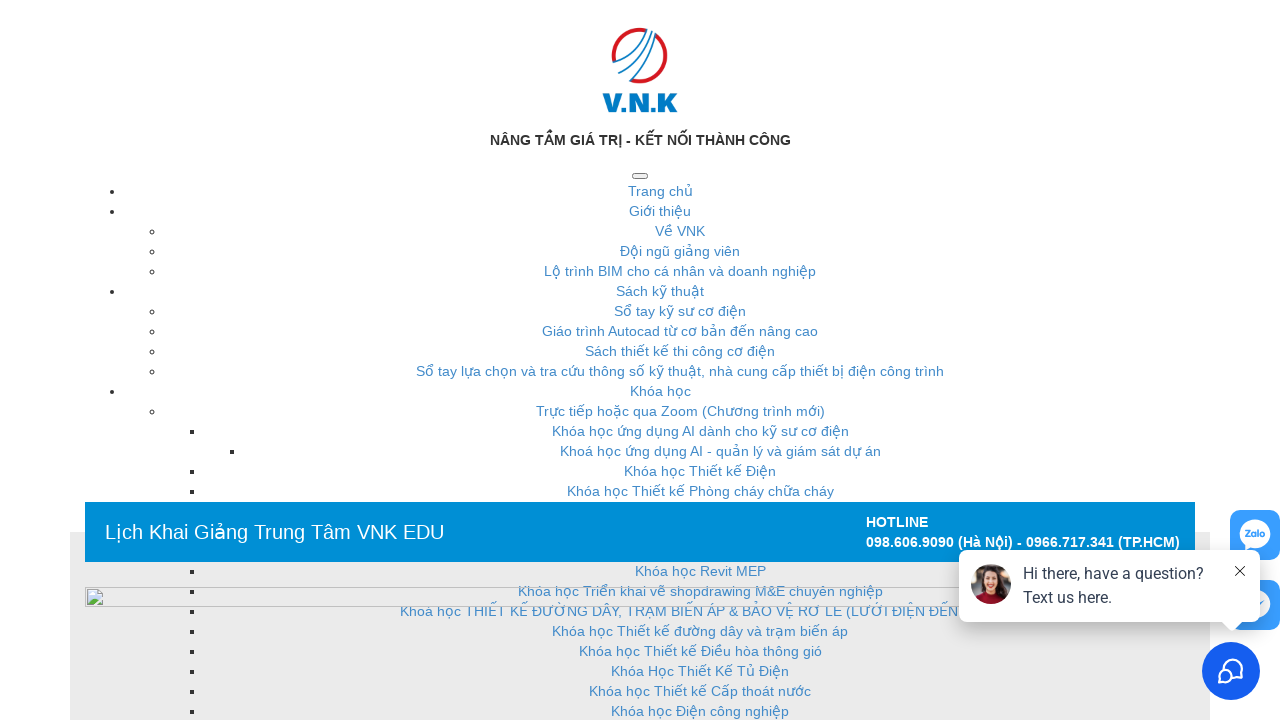

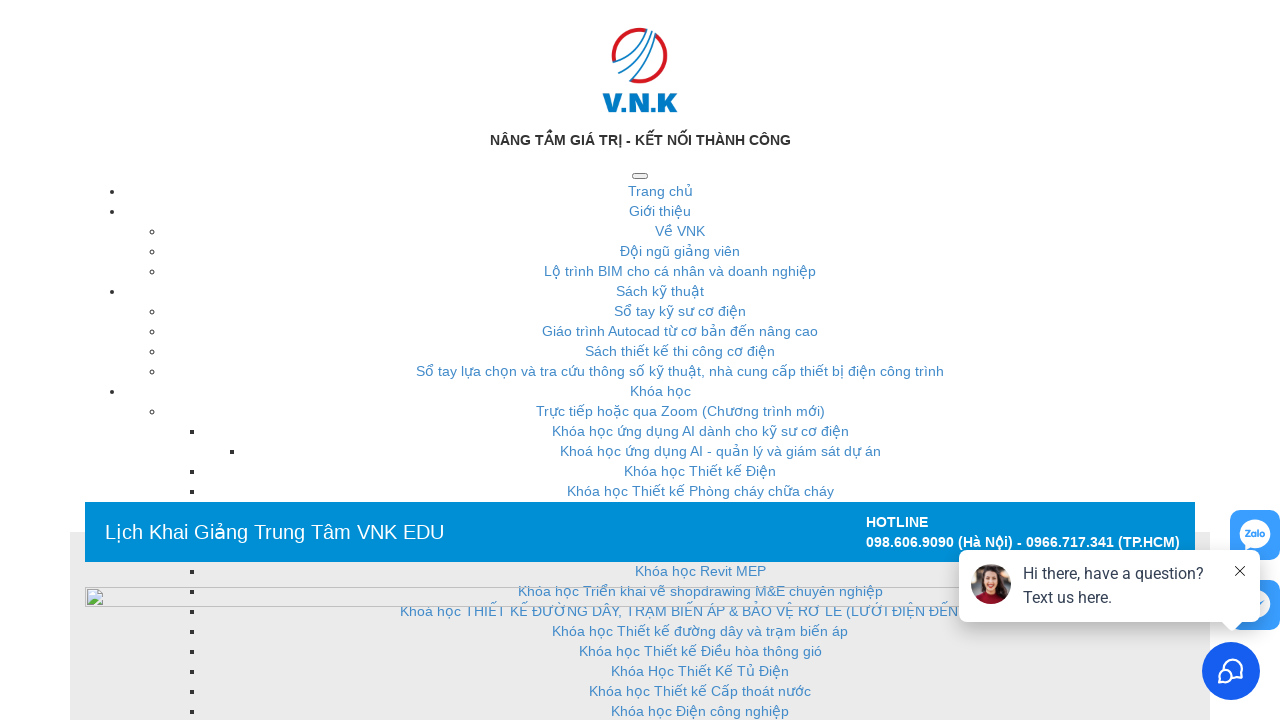